Tests selecting options from the cars dropdown by value for all four car options (volvo, saab, opel, audi).

Starting URL: https://www.w3schools.com/tags/tryit.asp?filename=tryhtml_select

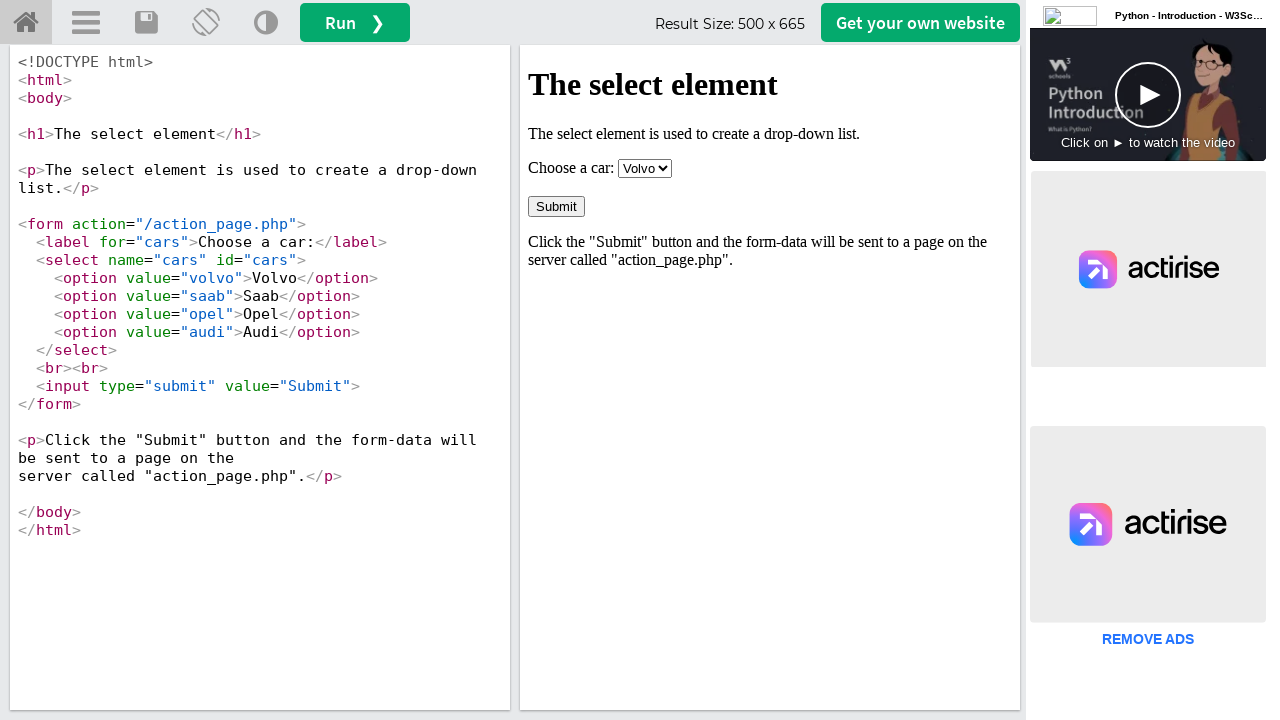

Located iframe containing the example
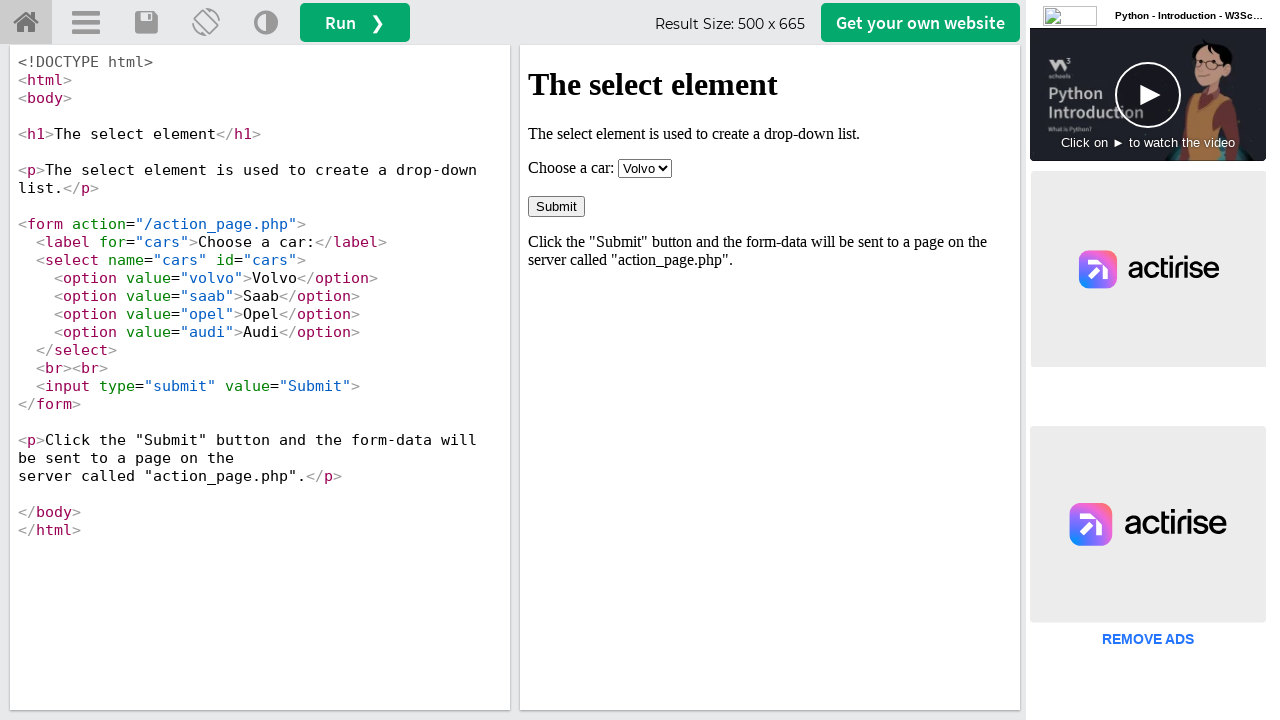

Selected 'volvo' option from cars dropdown on #iframeResult >> internal:control=enter-frame >> #cars
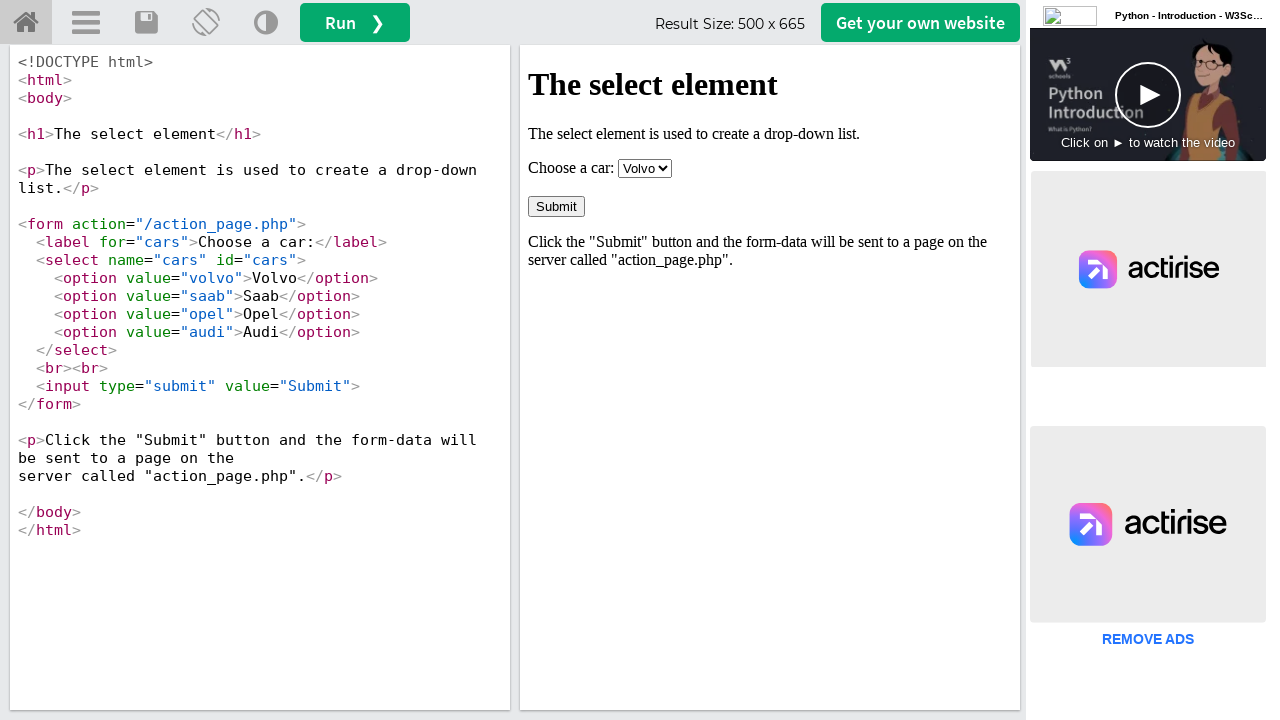

Retrieved selected value from cars dropdown
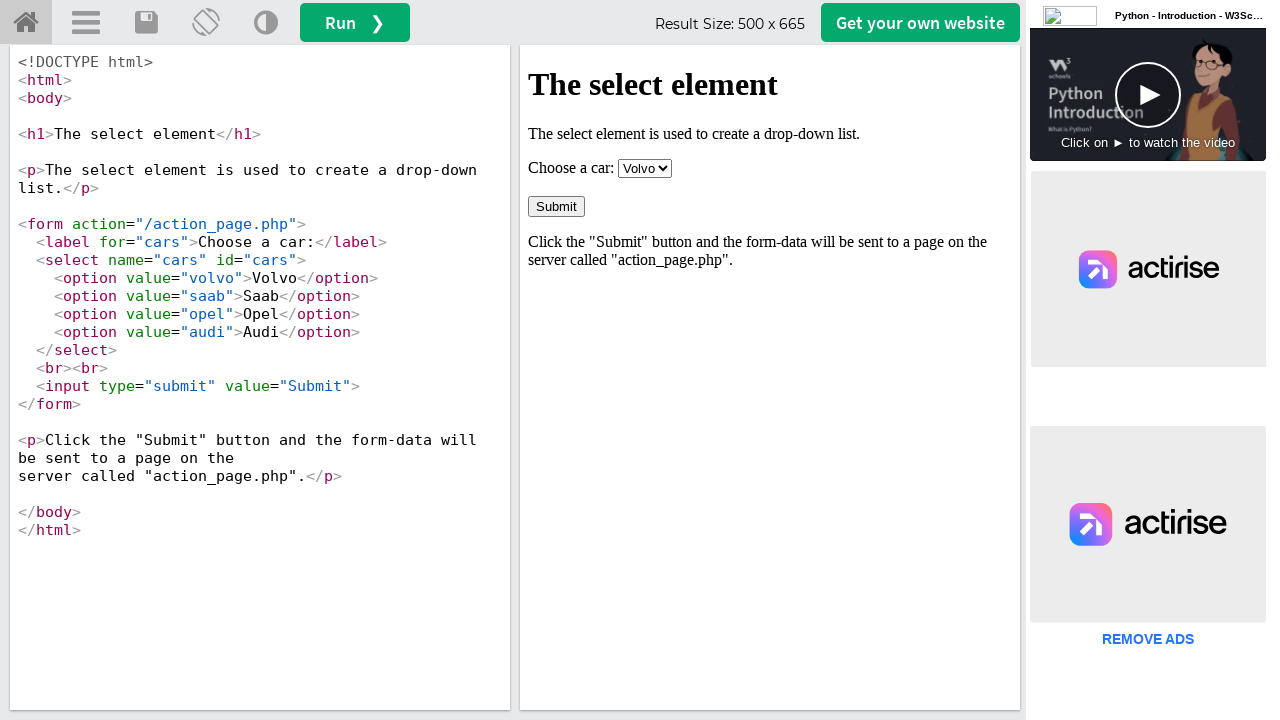

Verified that selected value 'volvo' matches expected value
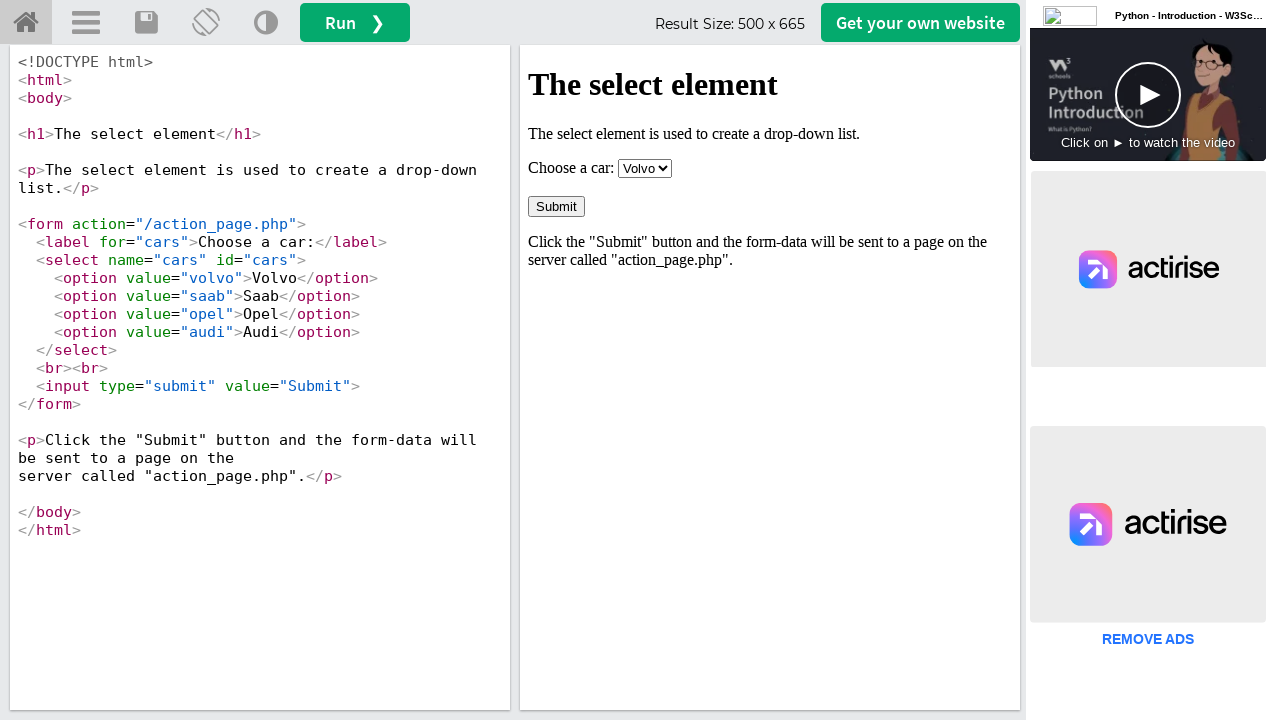

Selected 'saab' option from cars dropdown on #iframeResult >> internal:control=enter-frame >> #cars
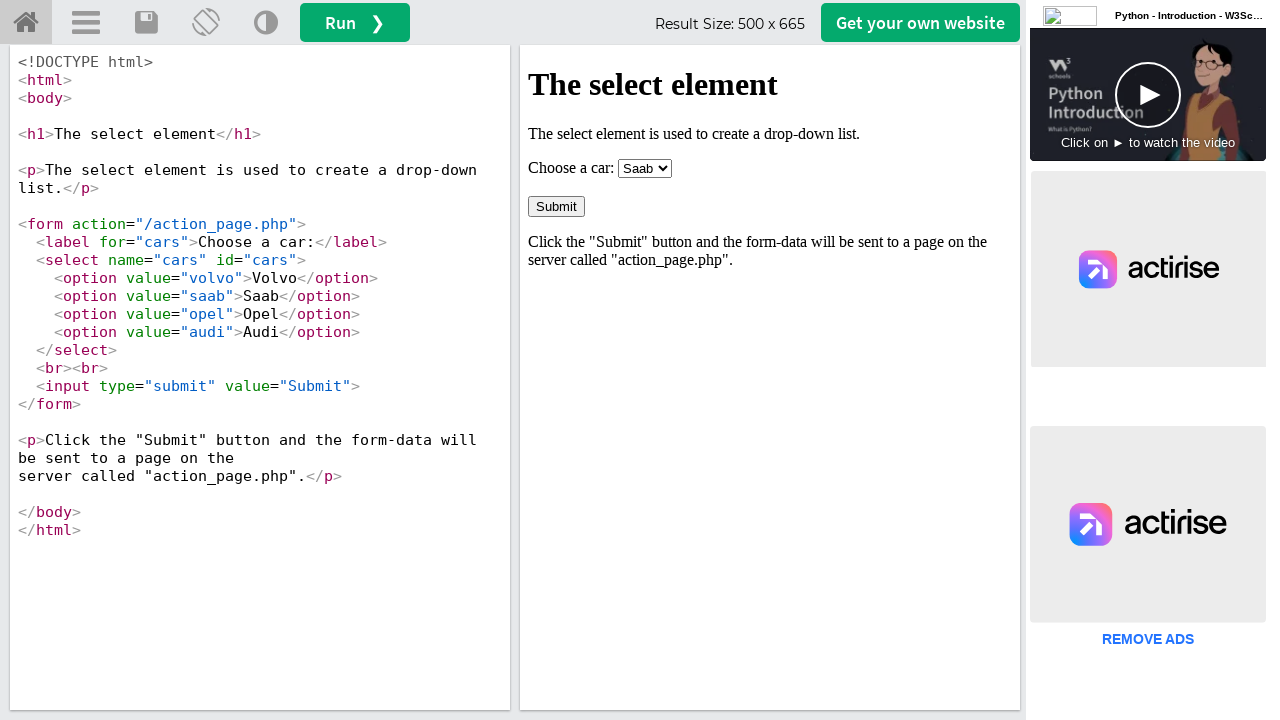

Retrieved selected value from cars dropdown
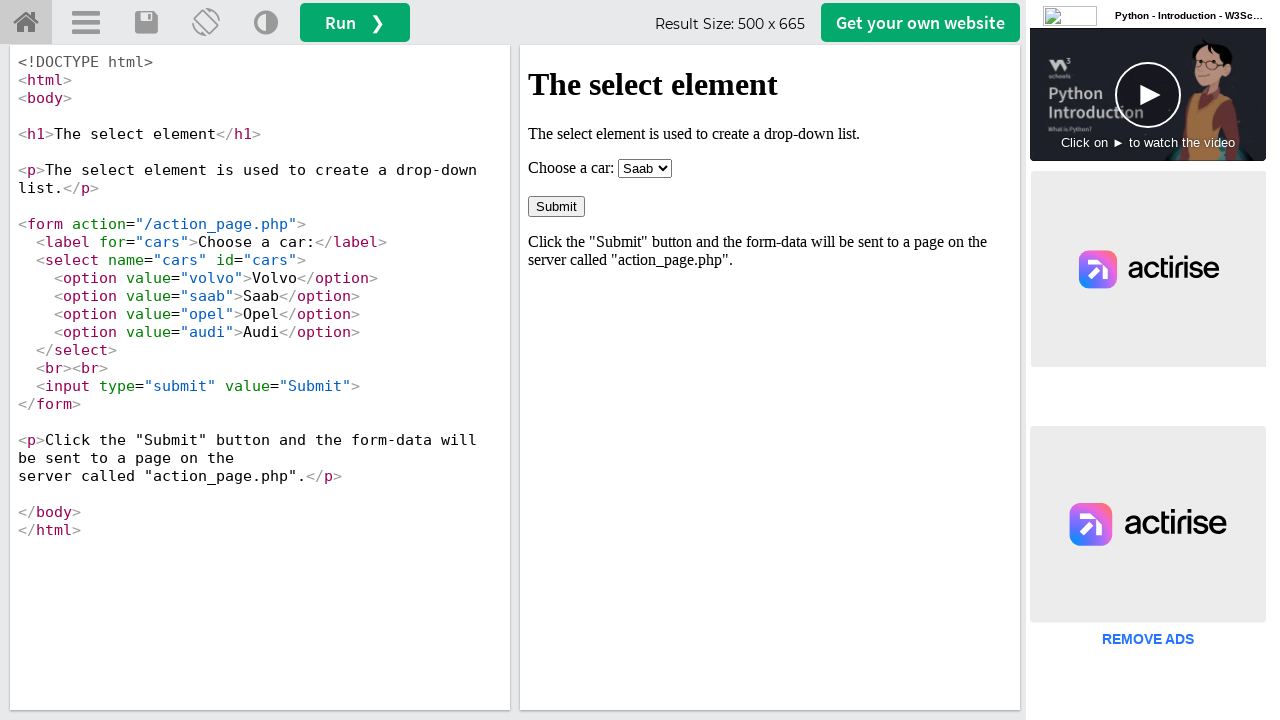

Verified that selected value 'saab' matches expected value
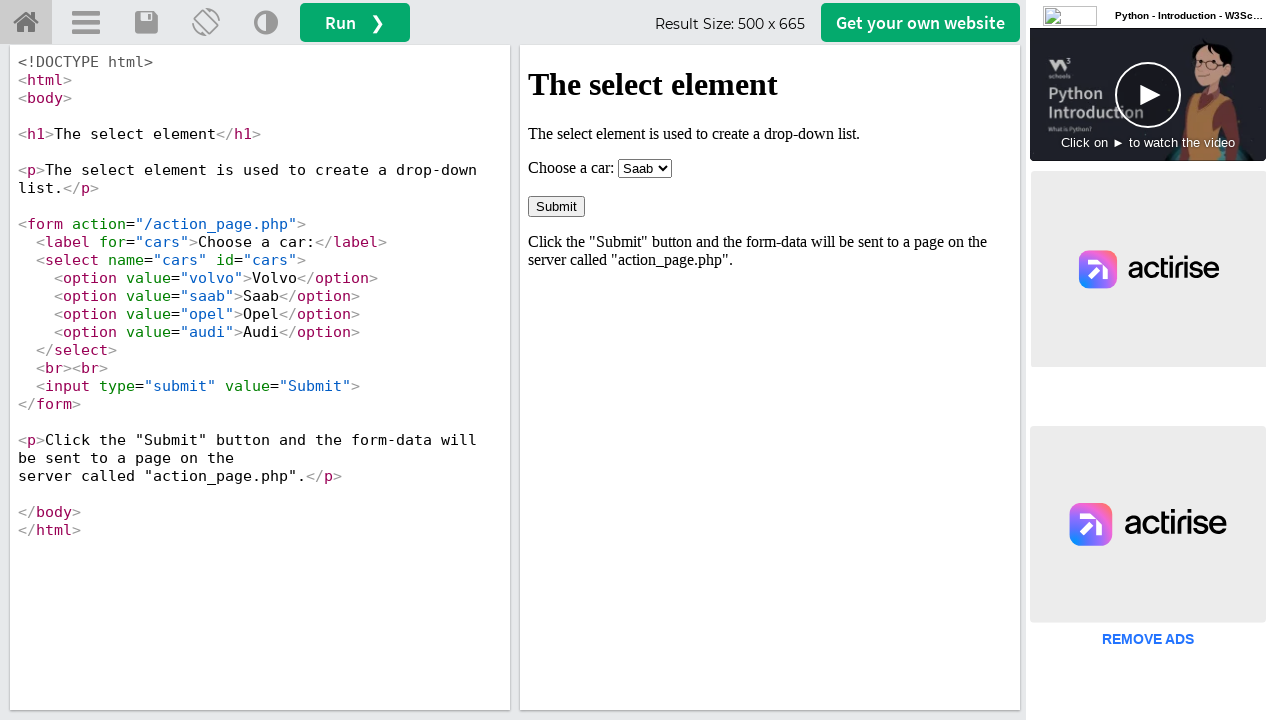

Selected 'opel' option from cars dropdown on #iframeResult >> internal:control=enter-frame >> #cars
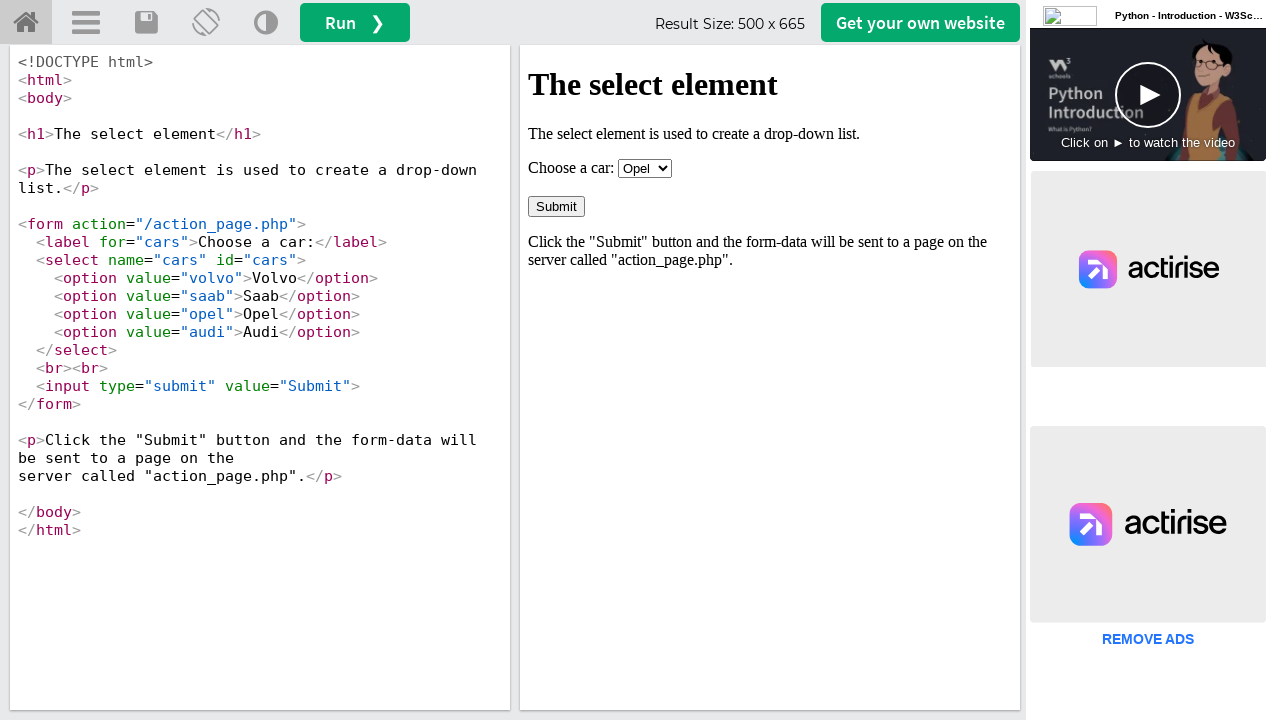

Retrieved selected value from cars dropdown
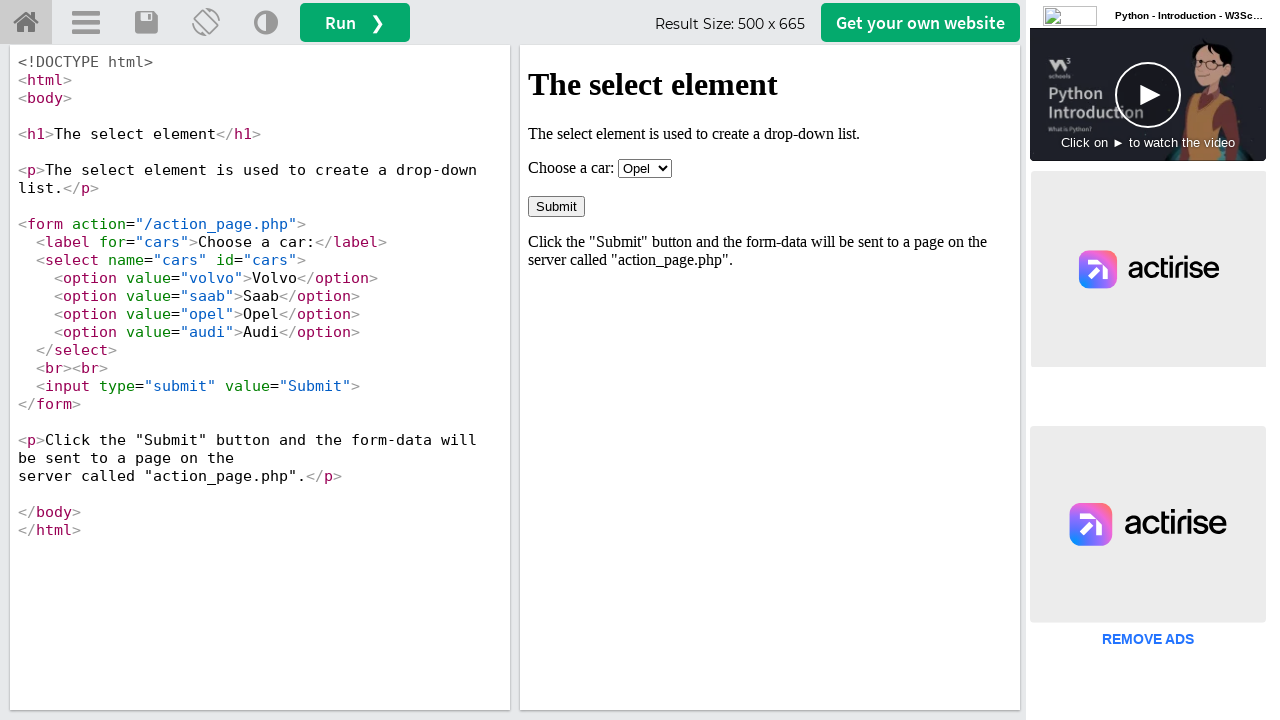

Verified that selected value 'opel' matches expected value
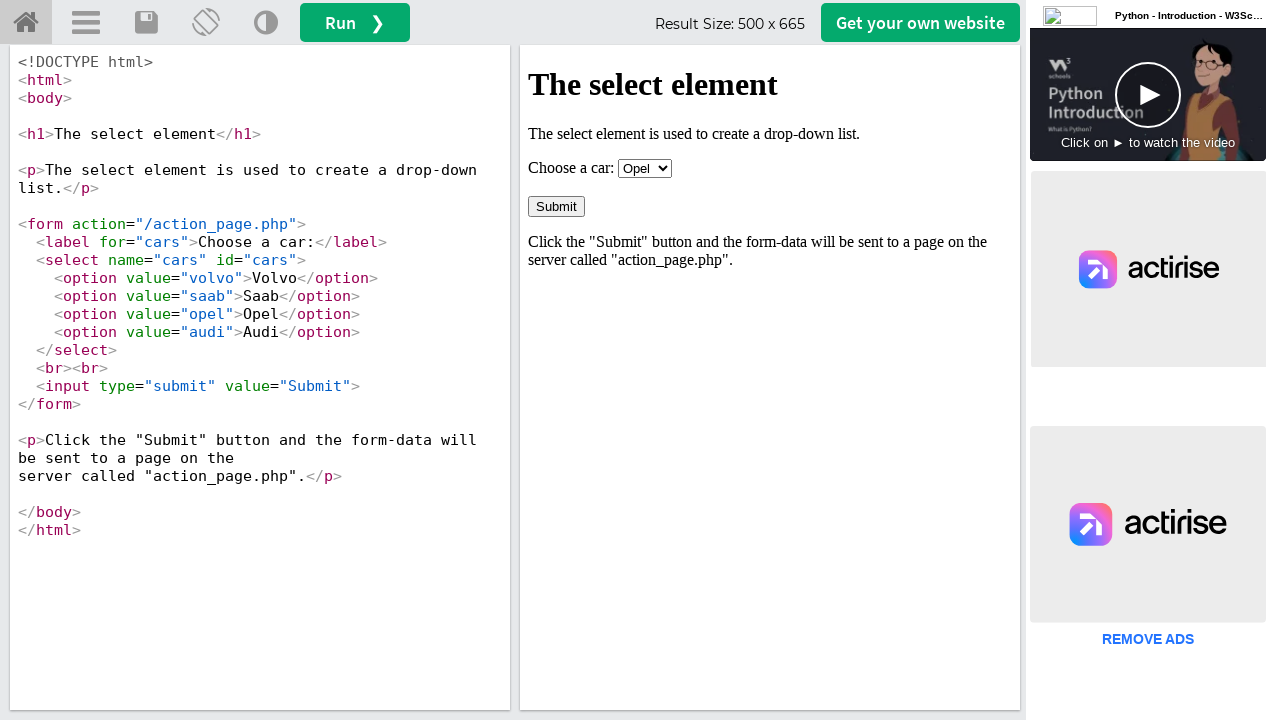

Selected 'audi' option from cars dropdown on #iframeResult >> internal:control=enter-frame >> #cars
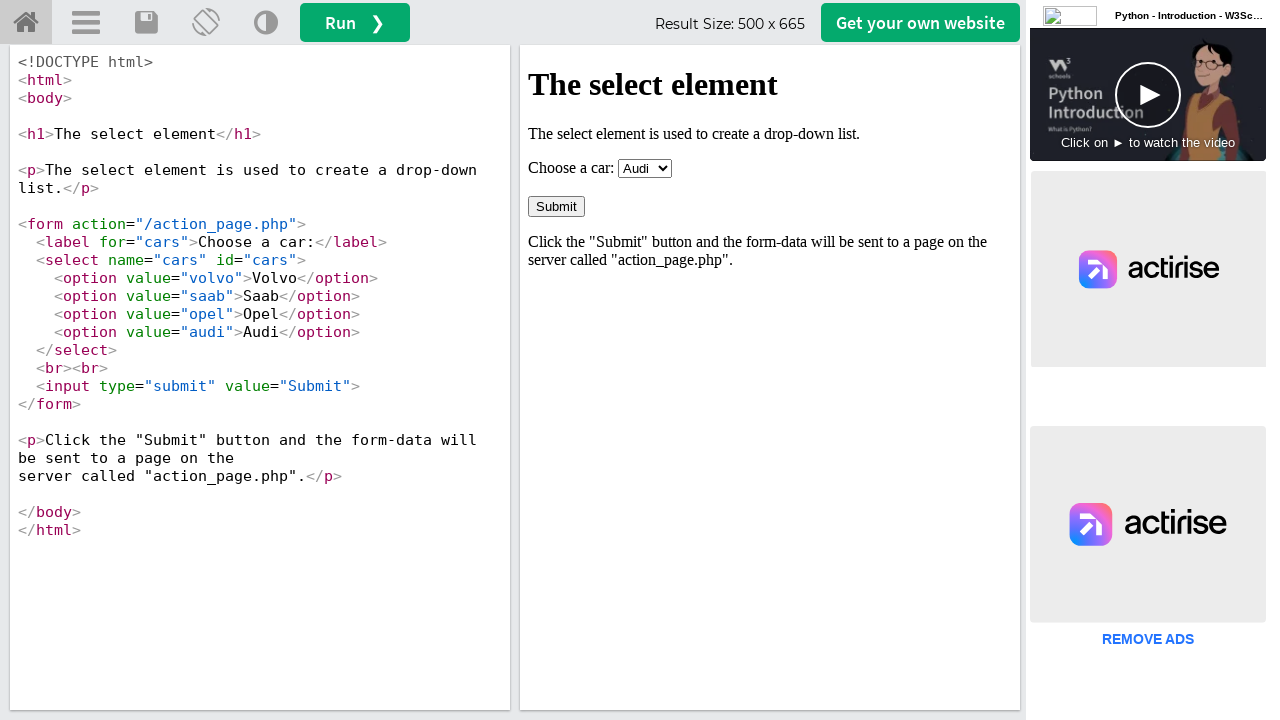

Retrieved selected value from cars dropdown
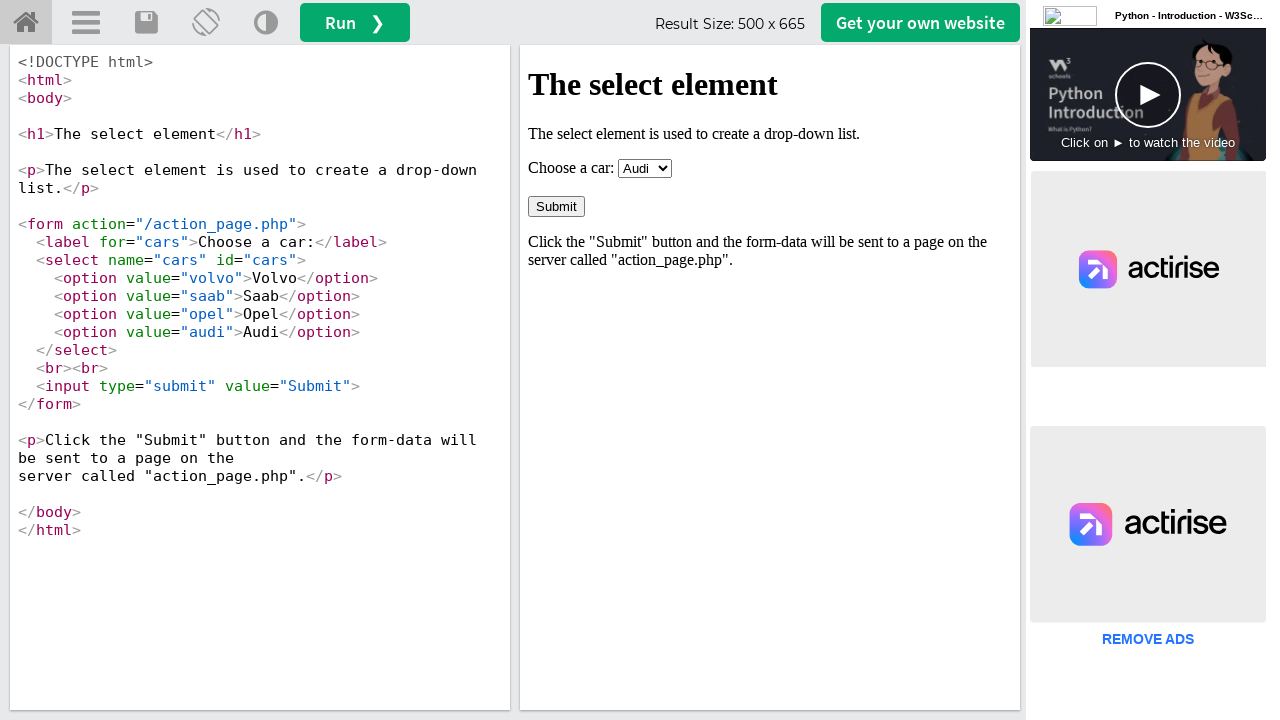

Verified that selected value 'audi' matches expected value
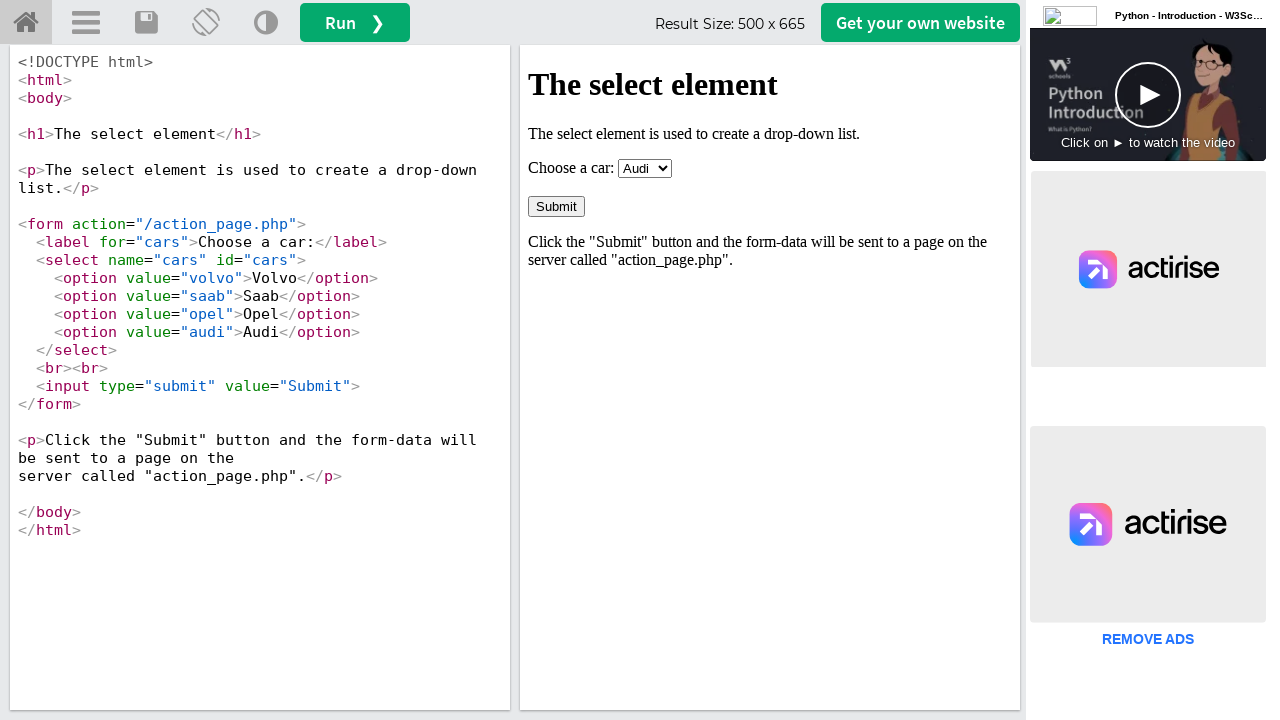

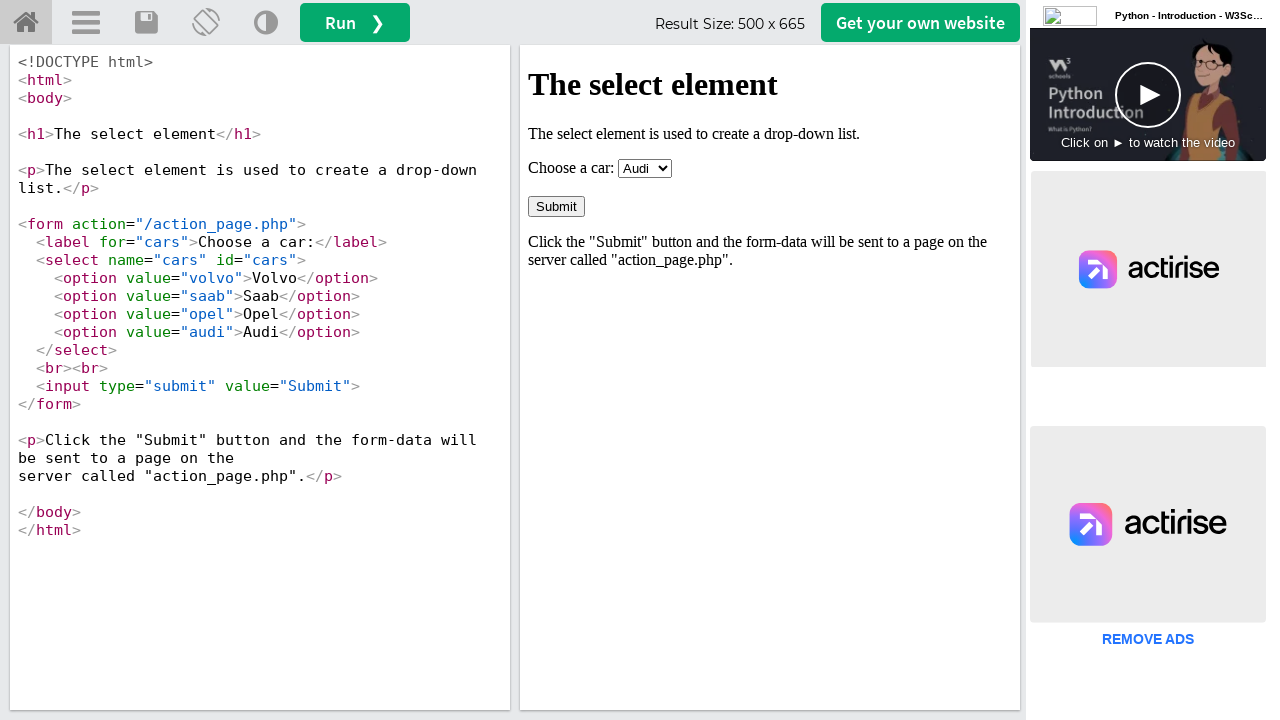